Tests drag and drop functionality by dragging 10 cards to their corresponding drop zones

Starting URL: https://konflic.github.io/examples/pages/draganddrop.html

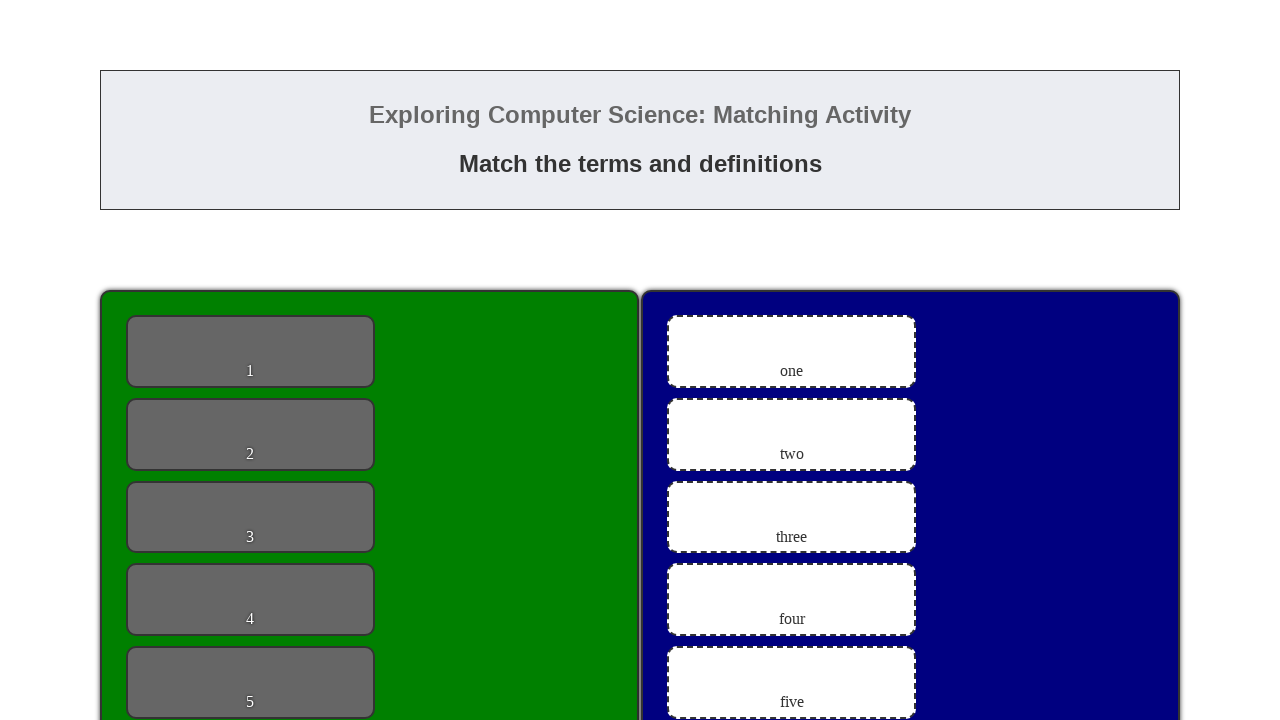

Located card 1 element
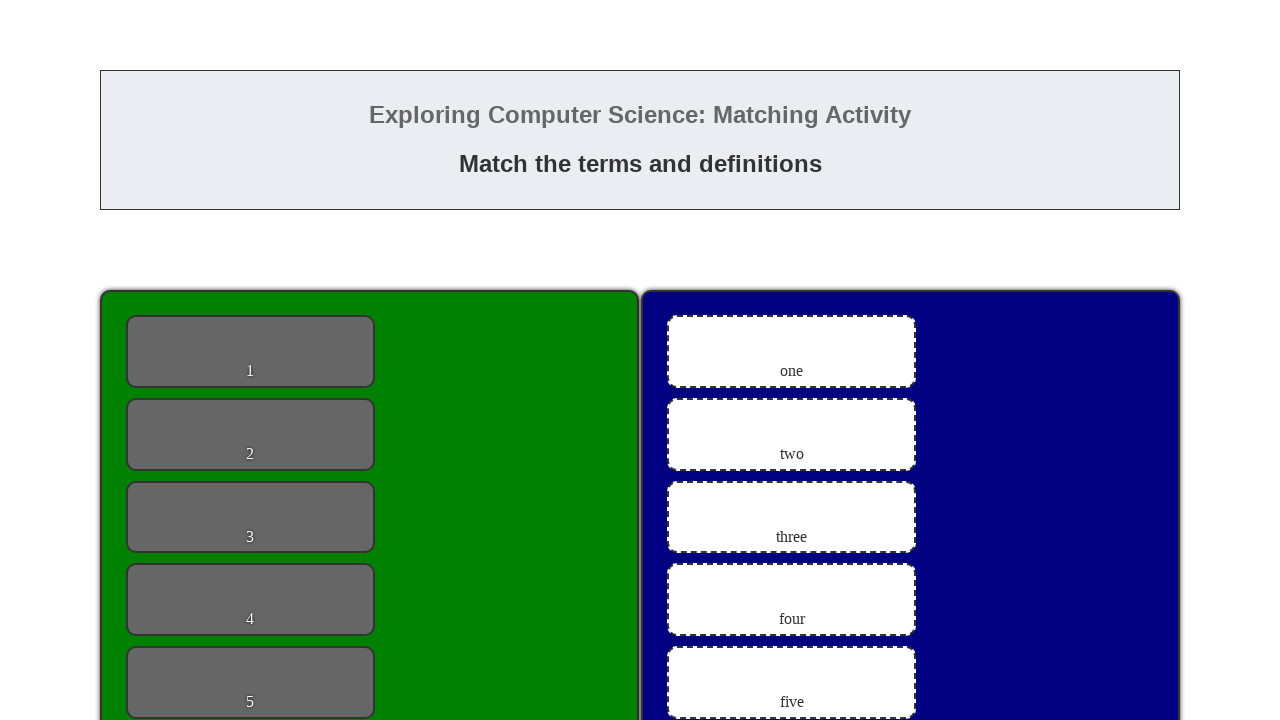

Located drop zone 1 element
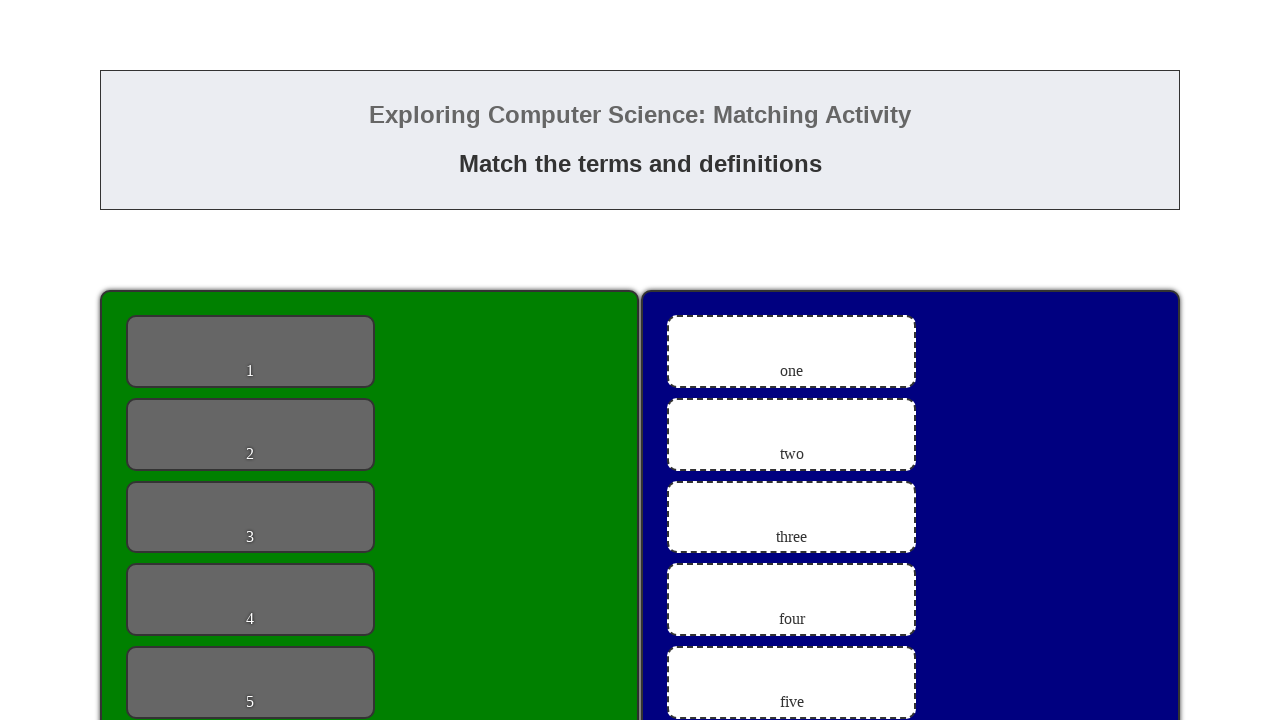

Dragged card 1 to drop zone 1 at (792, 351)
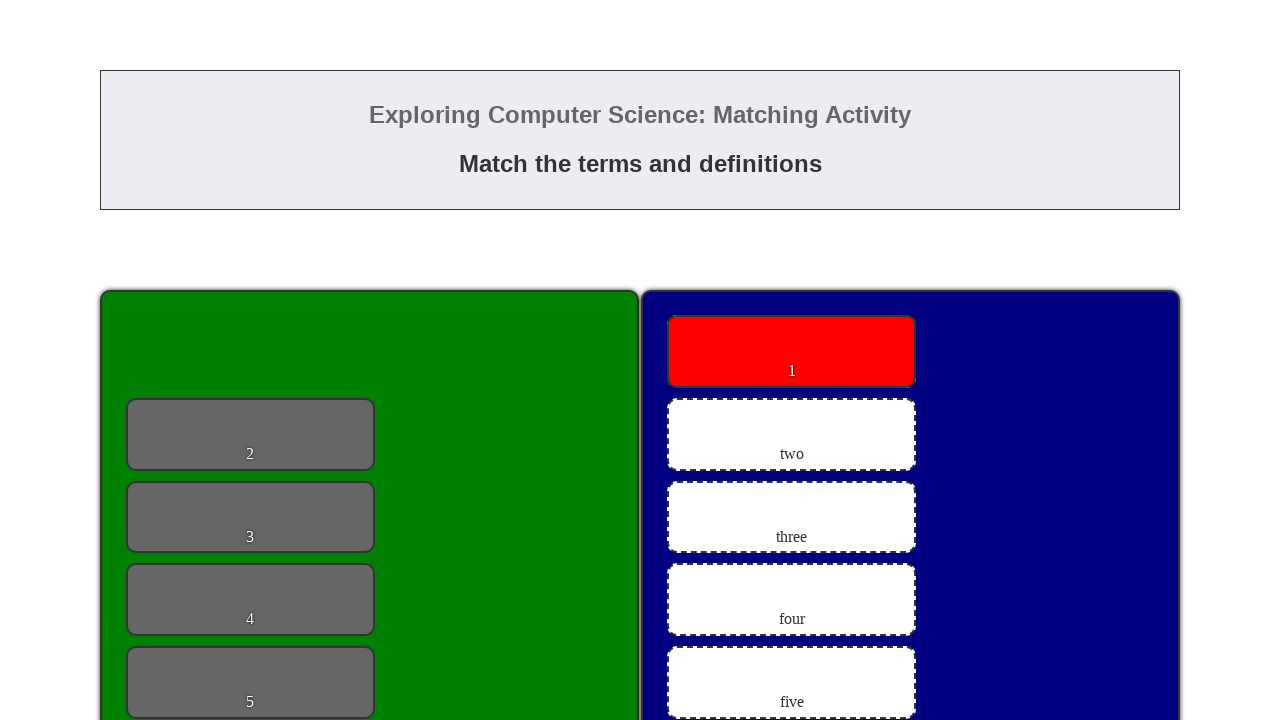

Located card 2 element
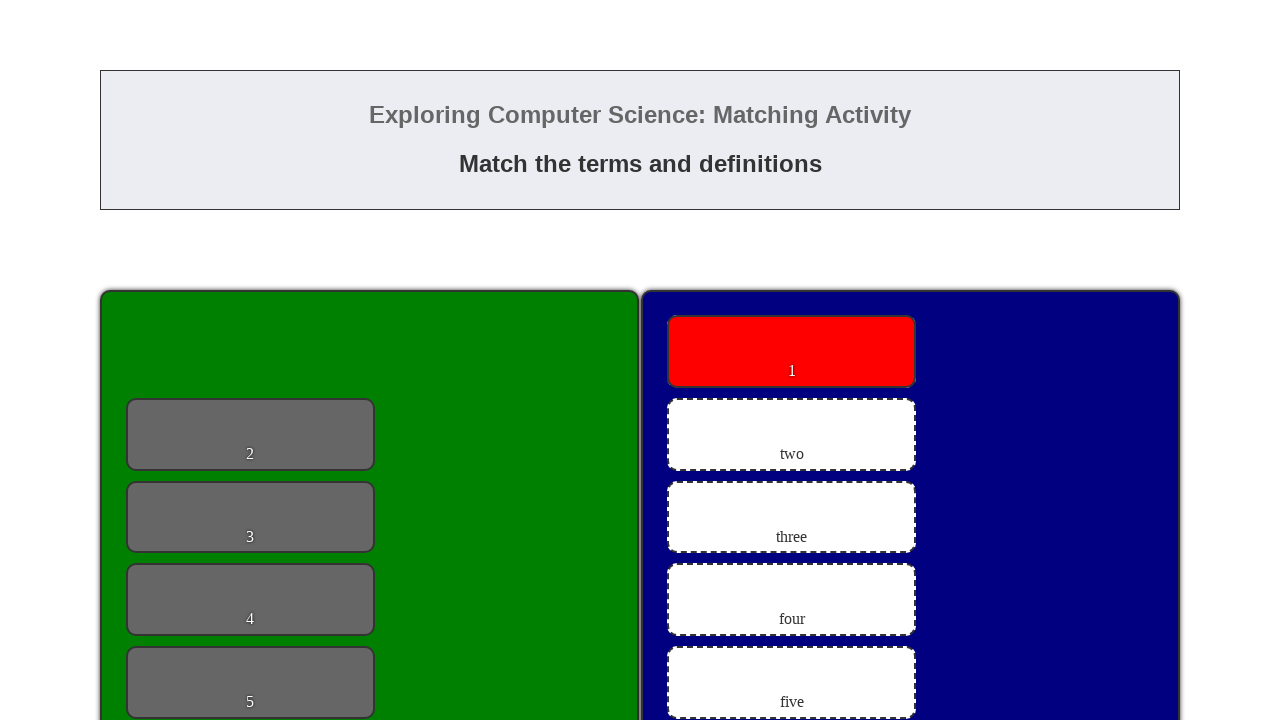

Located drop zone 2 element
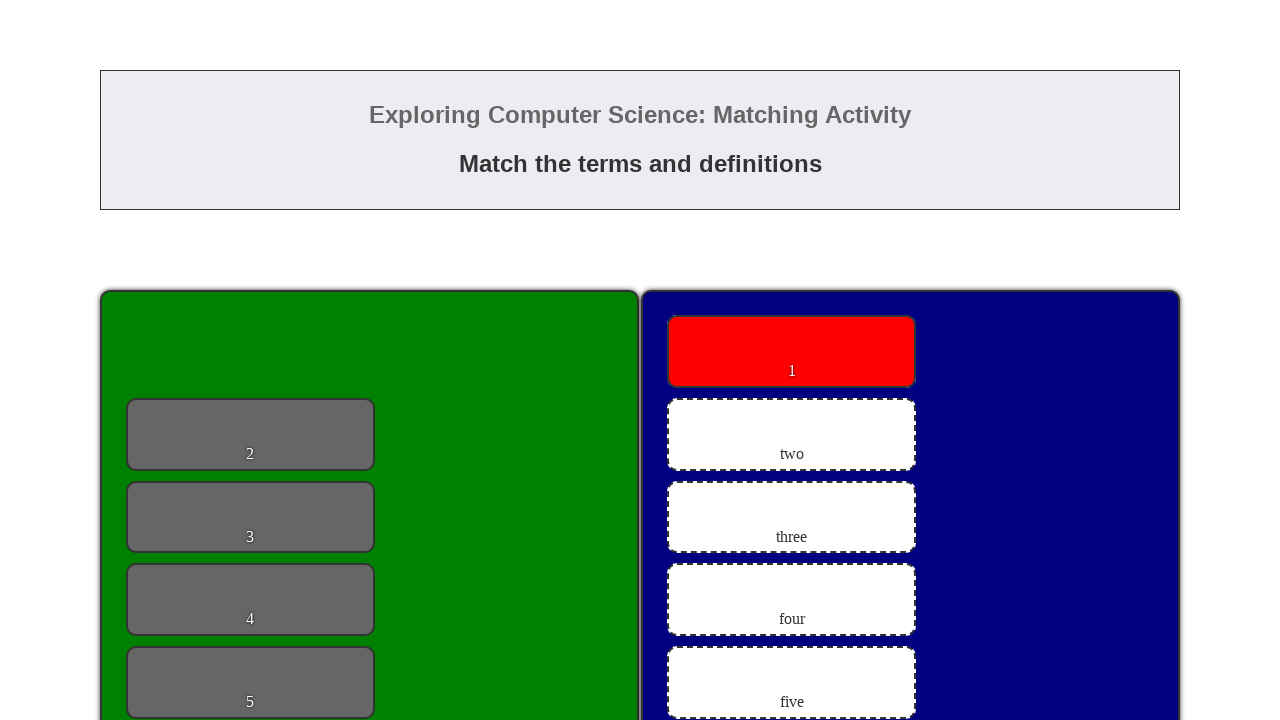

Dragged card 2 to drop zone 2 at (792, 434)
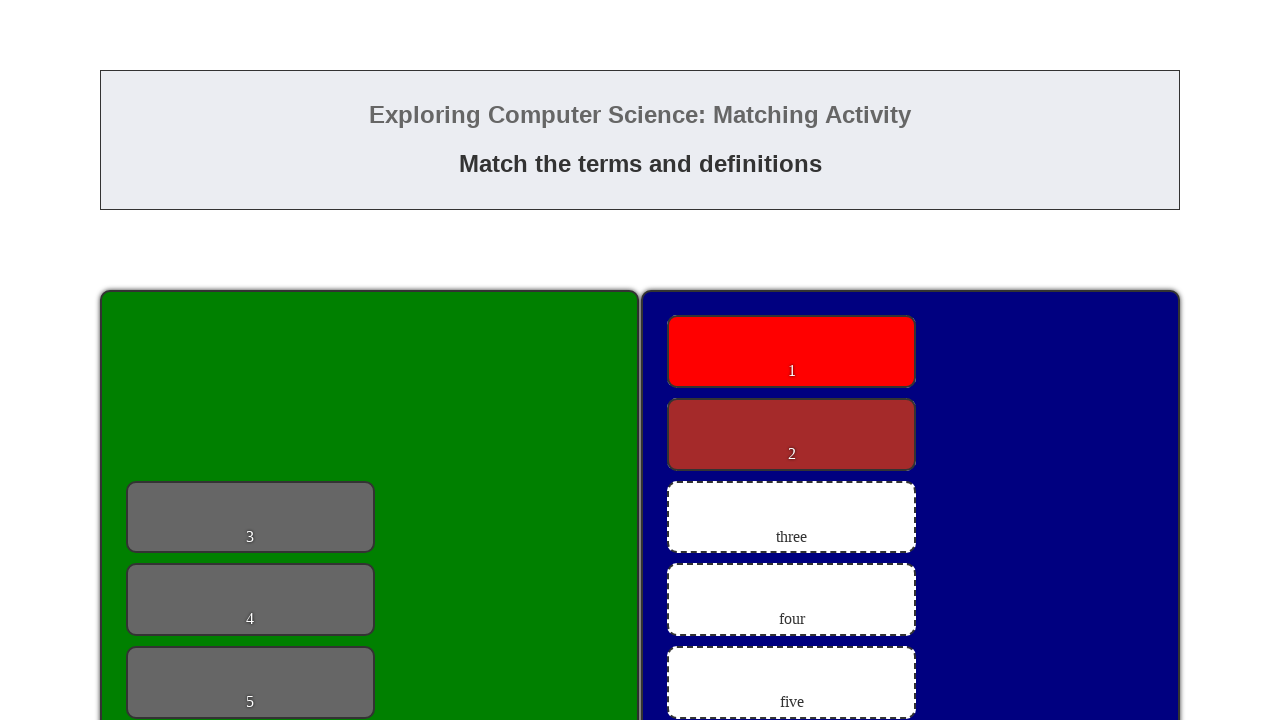

Located card 3 element
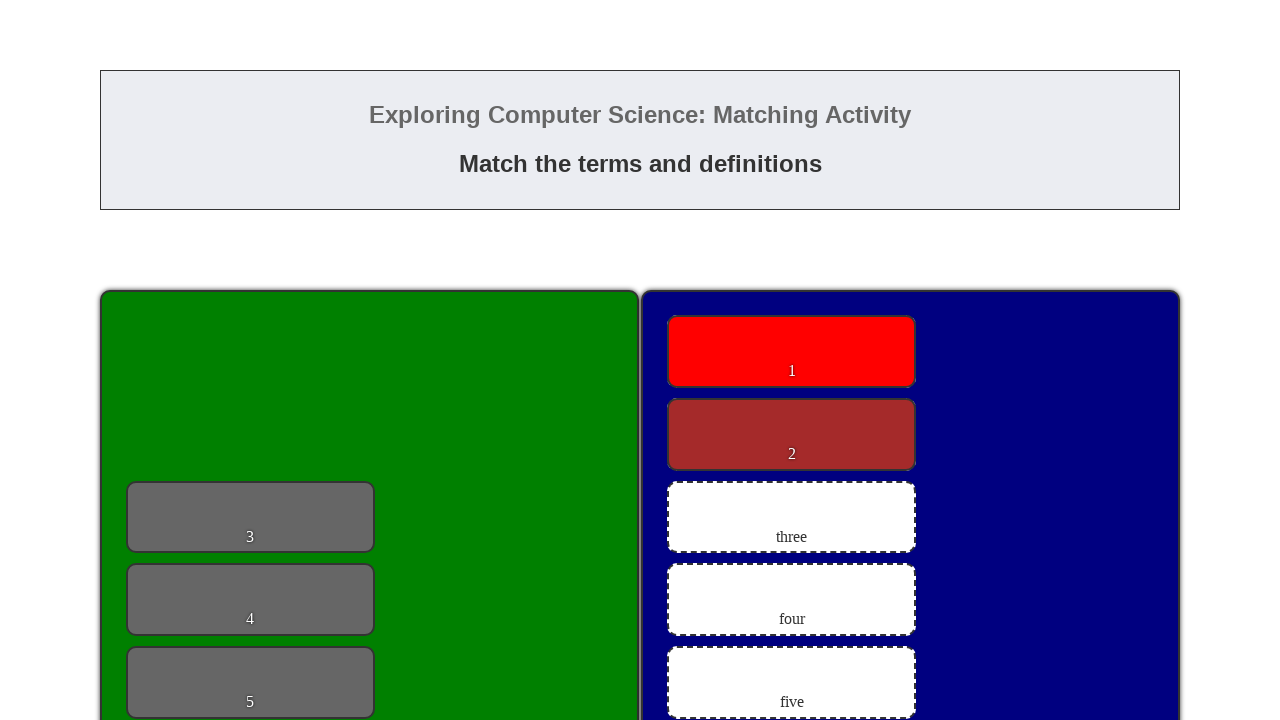

Located drop zone 3 element
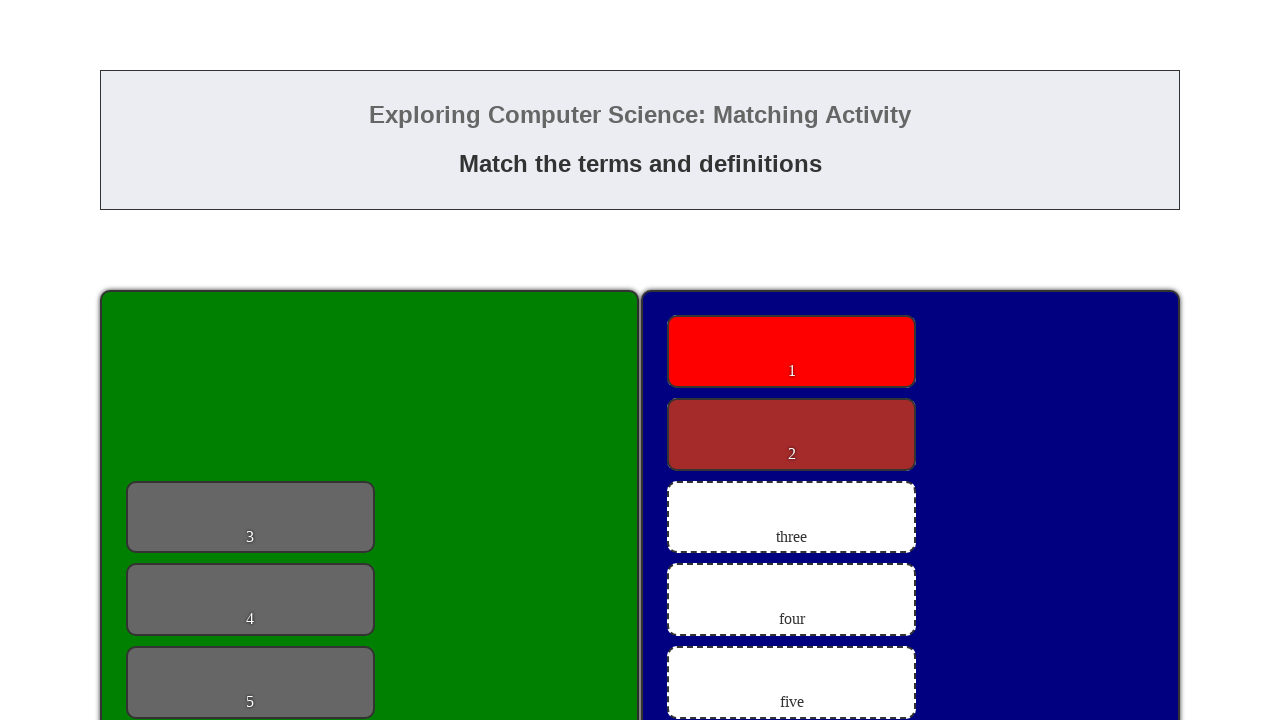

Dragged card 3 to drop zone 3 at (792, 517)
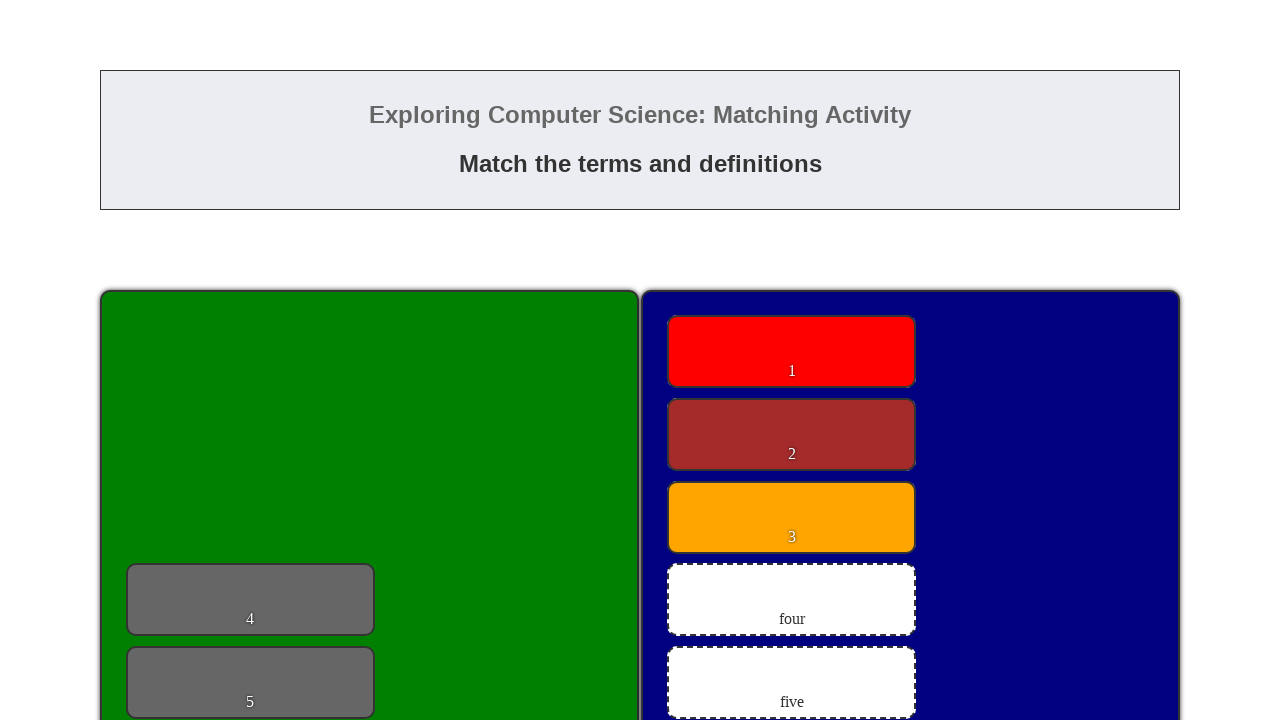

Located card 4 element
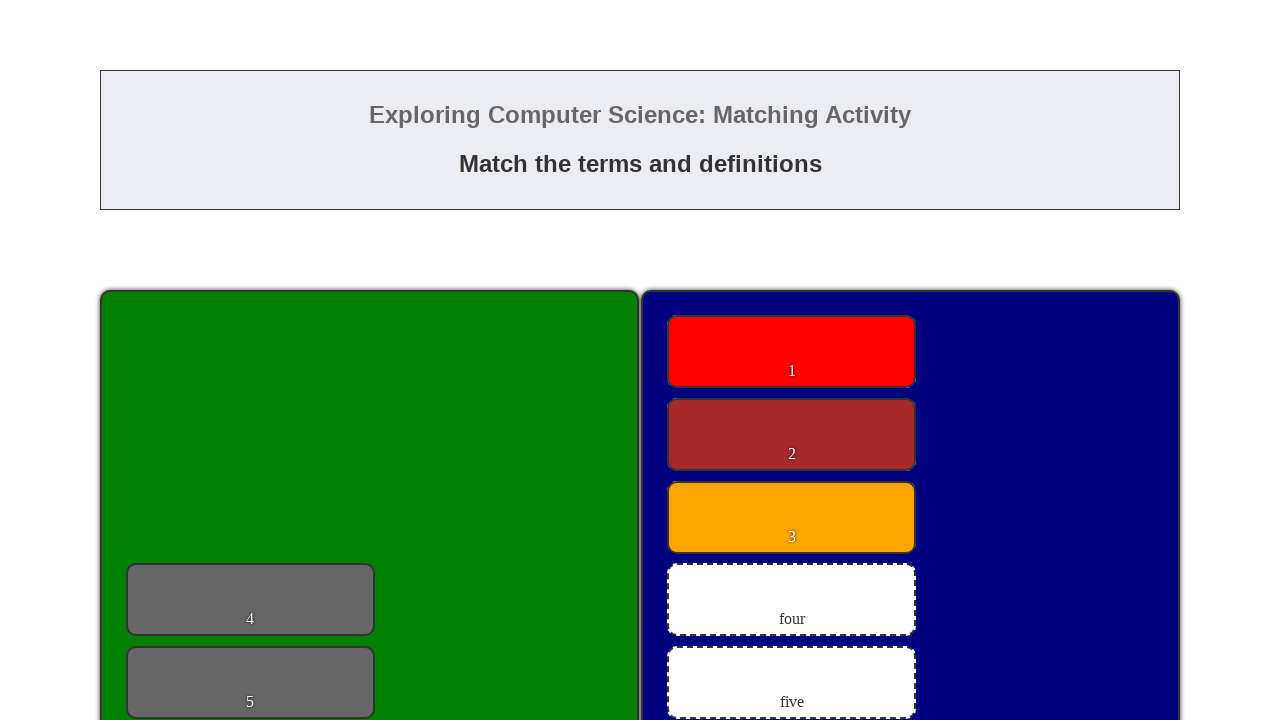

Located drop zone 4 element
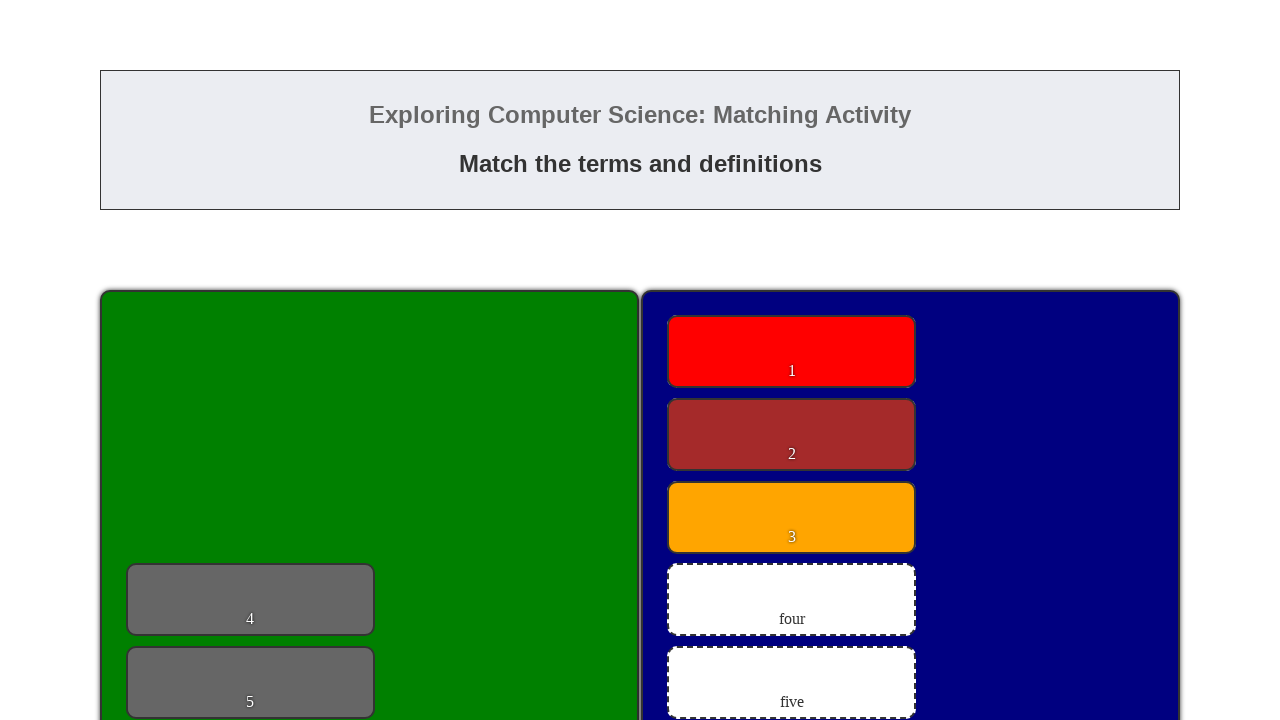

Dragged card 4 to drop zone 4 at (792, 600)
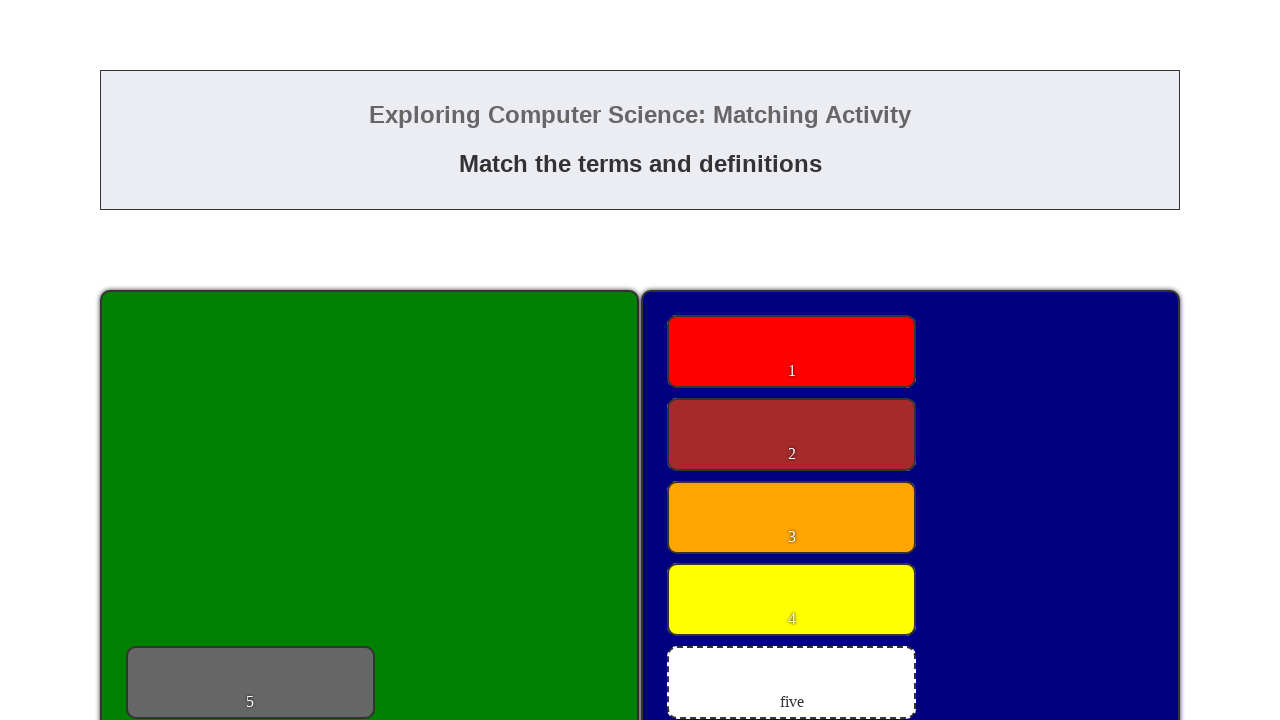

Located card 5 element
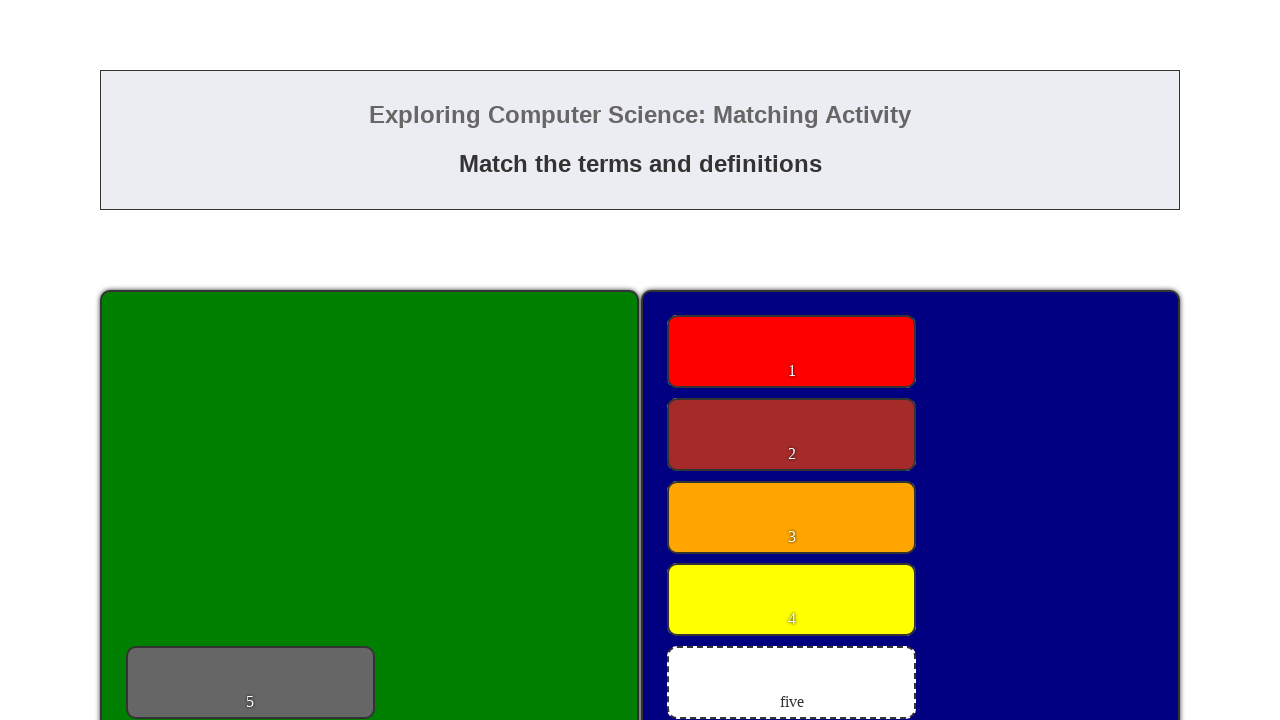

Located drop zone 5 element
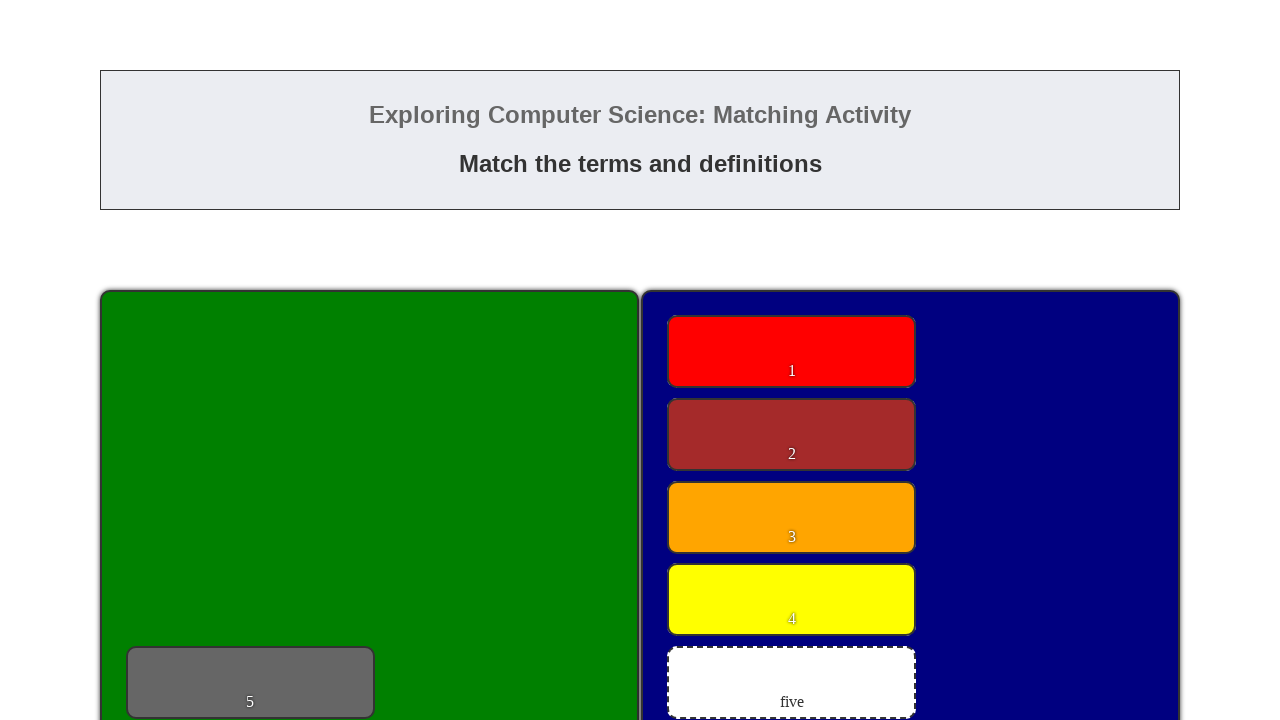

Dragged card 5 to drop zone 5 at (792, 683)
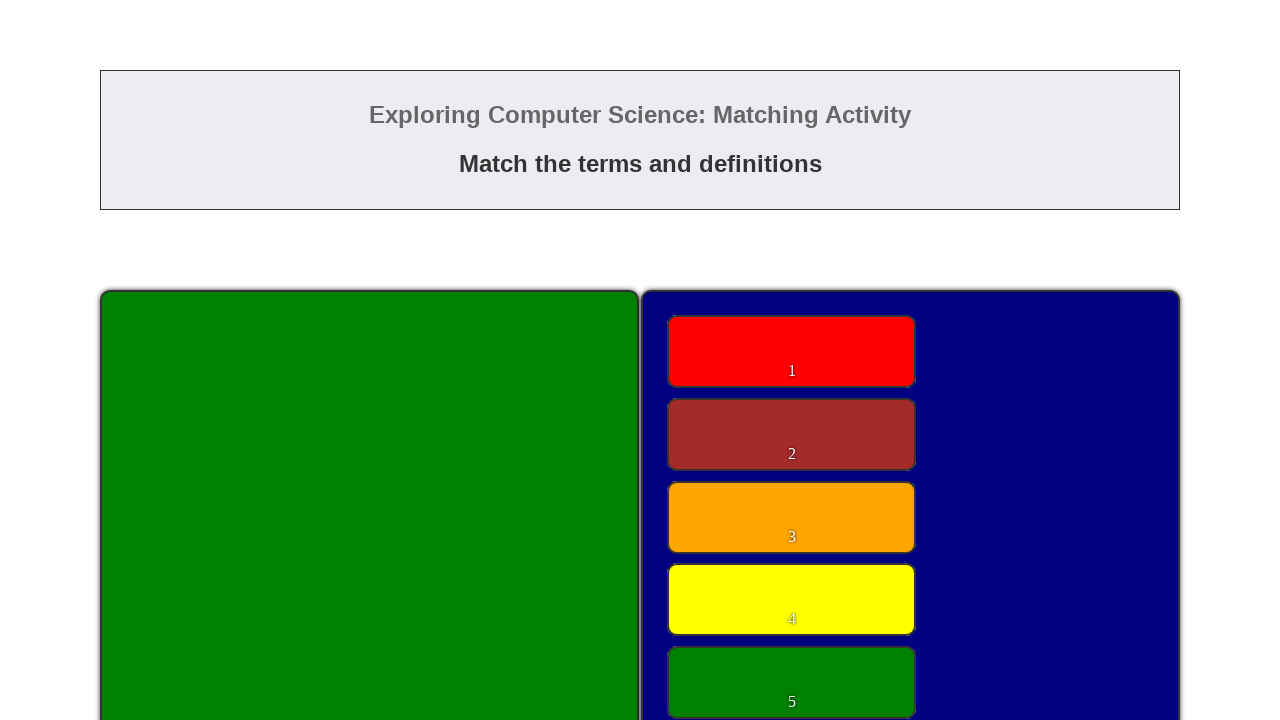

Located card 6 element
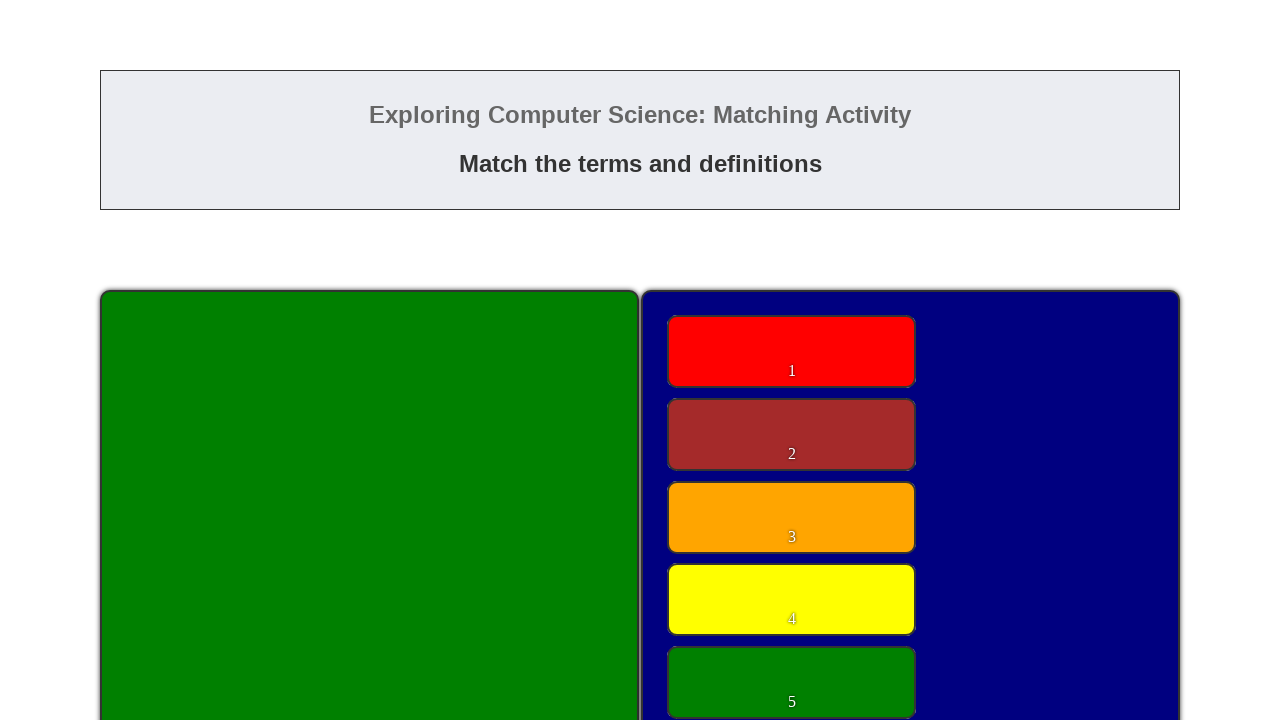

Located drop zone 6 element
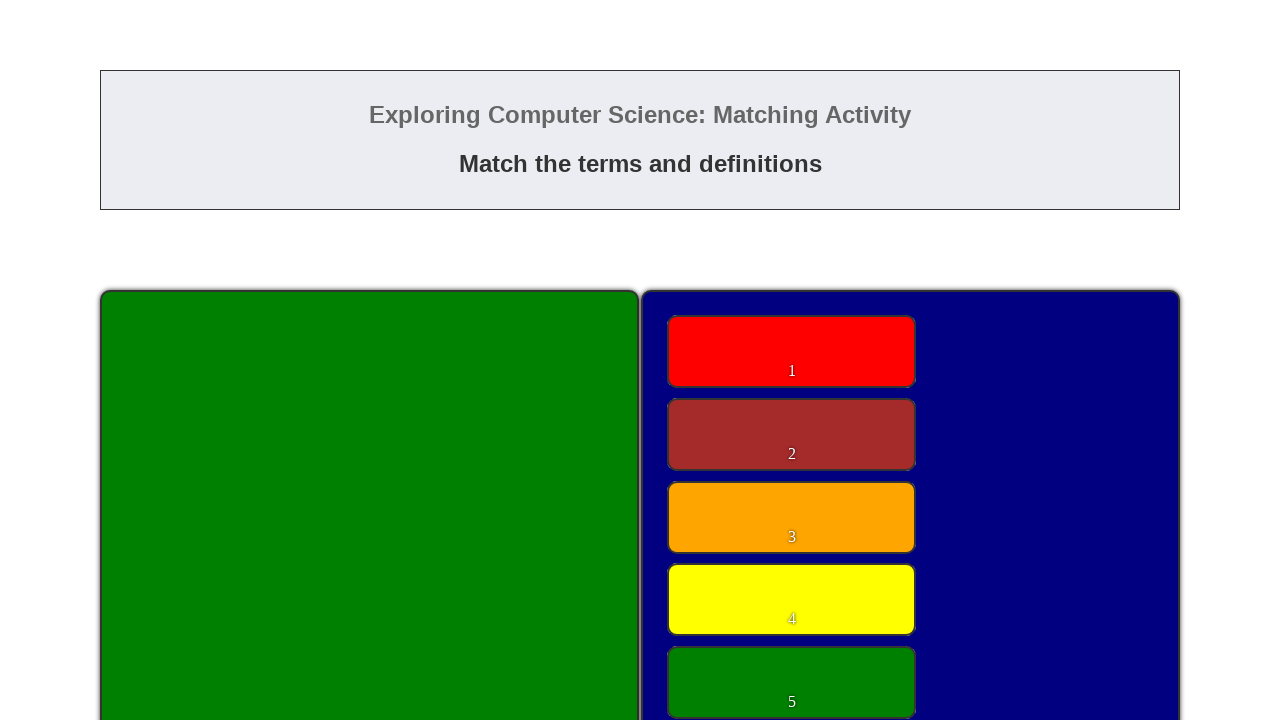

Dragged card 6 to drop zone 6 at (792, 360)
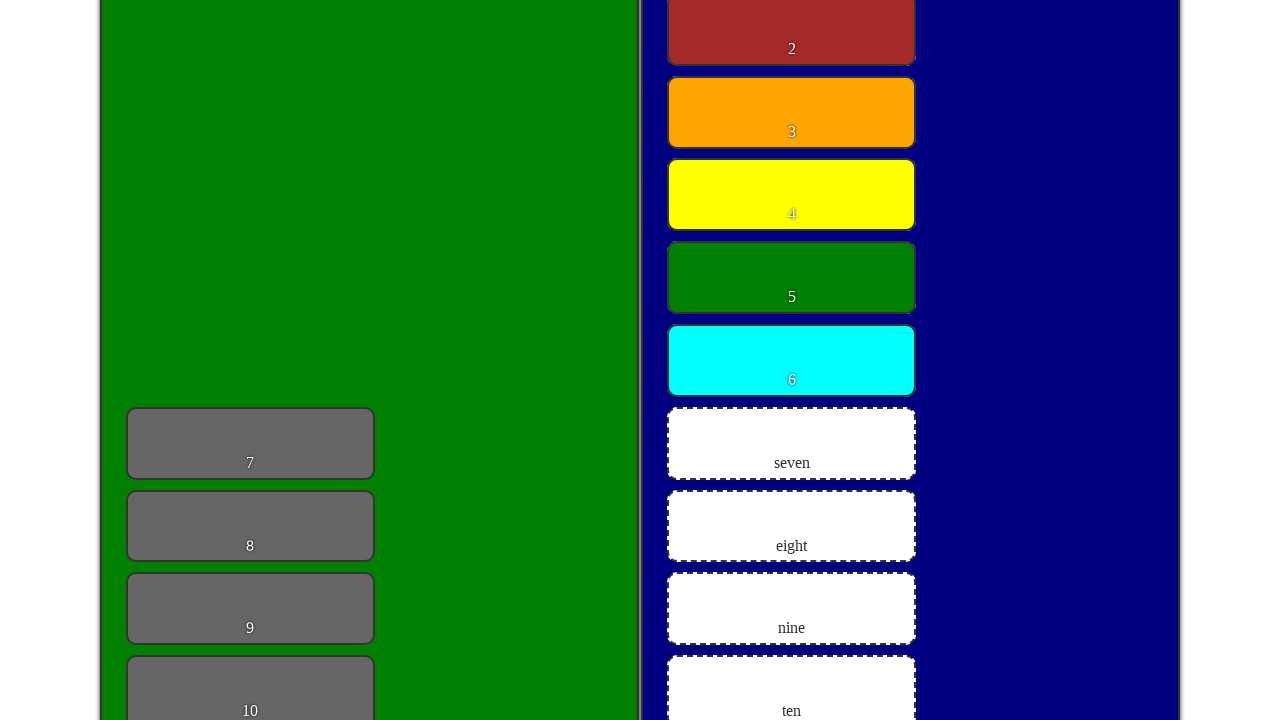

Located card 7 element
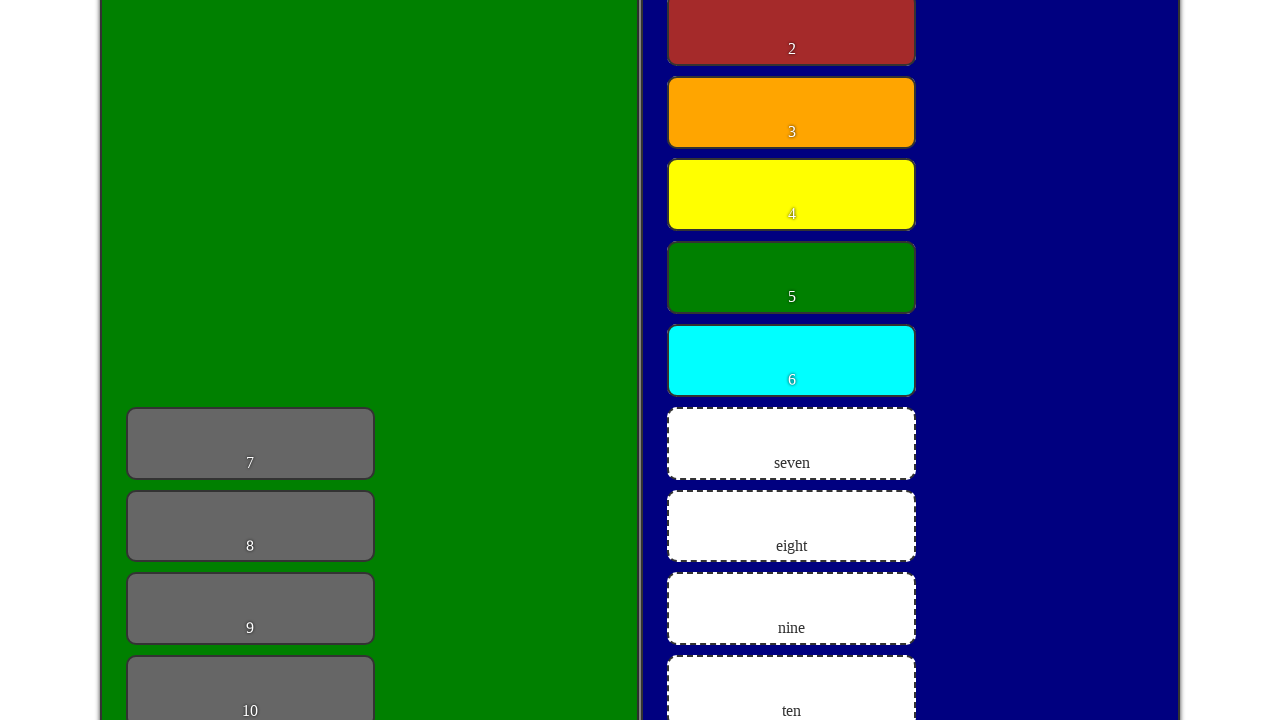

Located drop zone 7 element
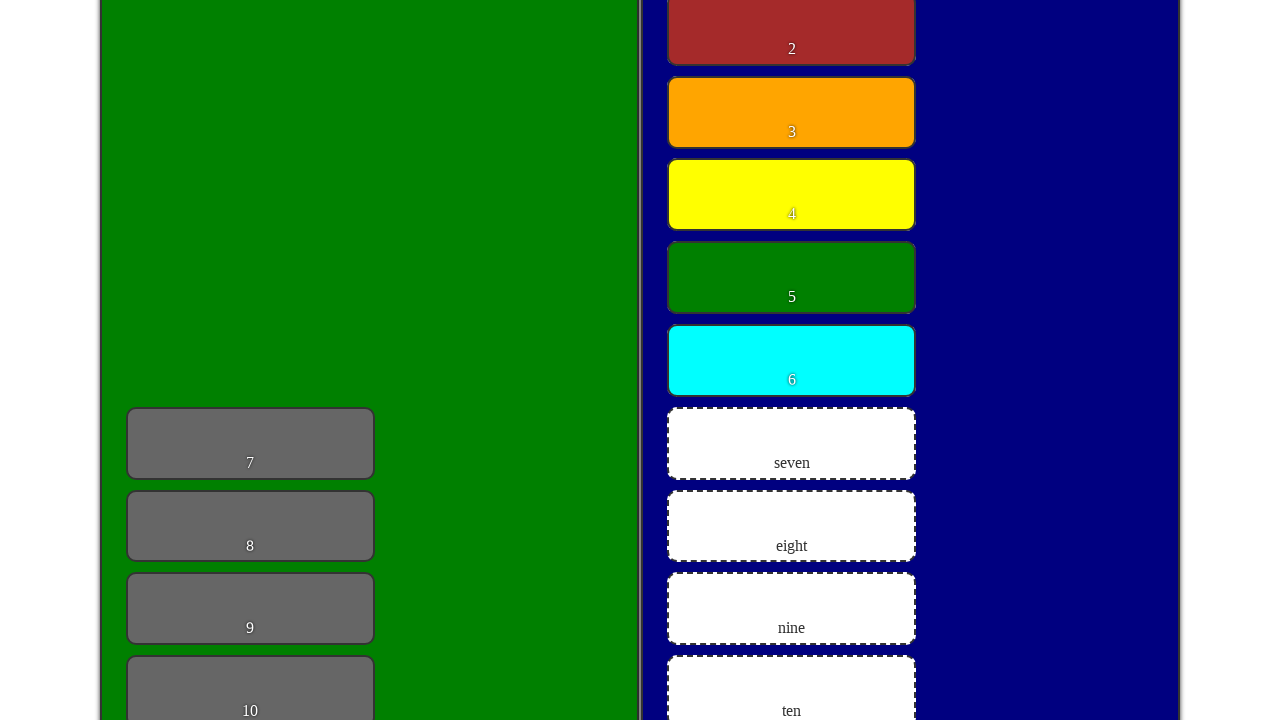

Dragged card 7 to drop zone 7 at (792, 443)
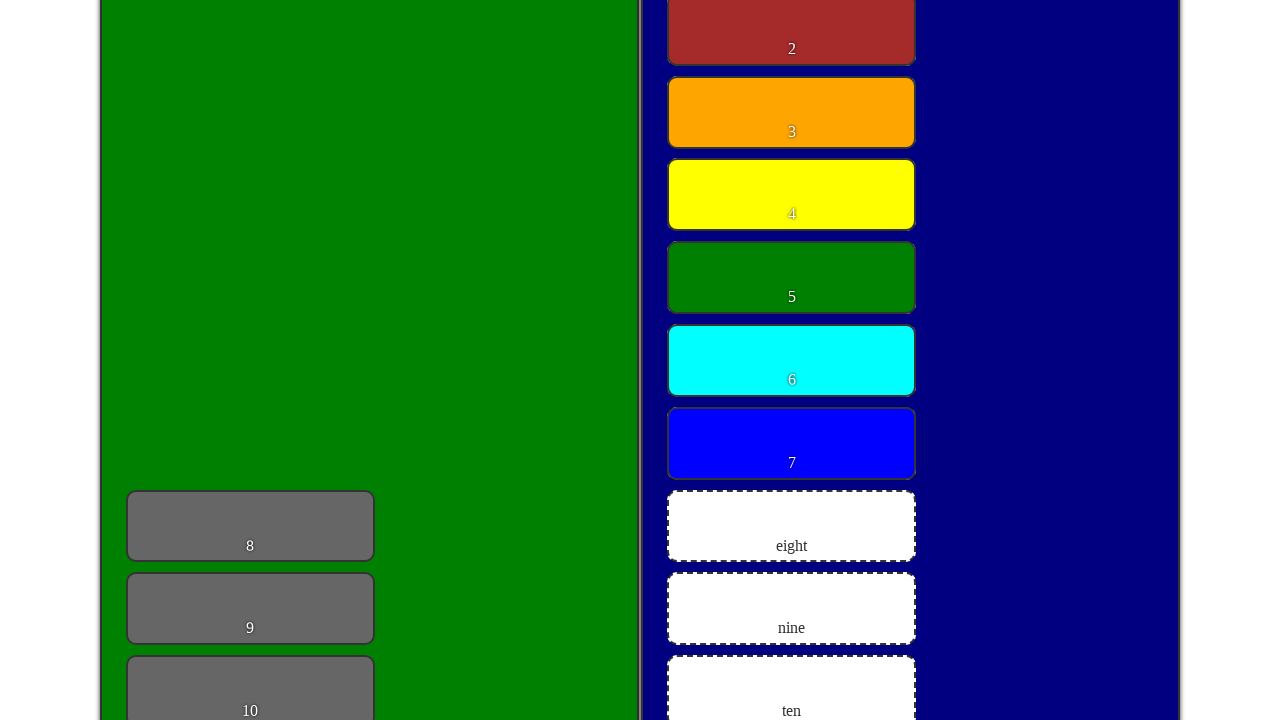

Located card 8 element
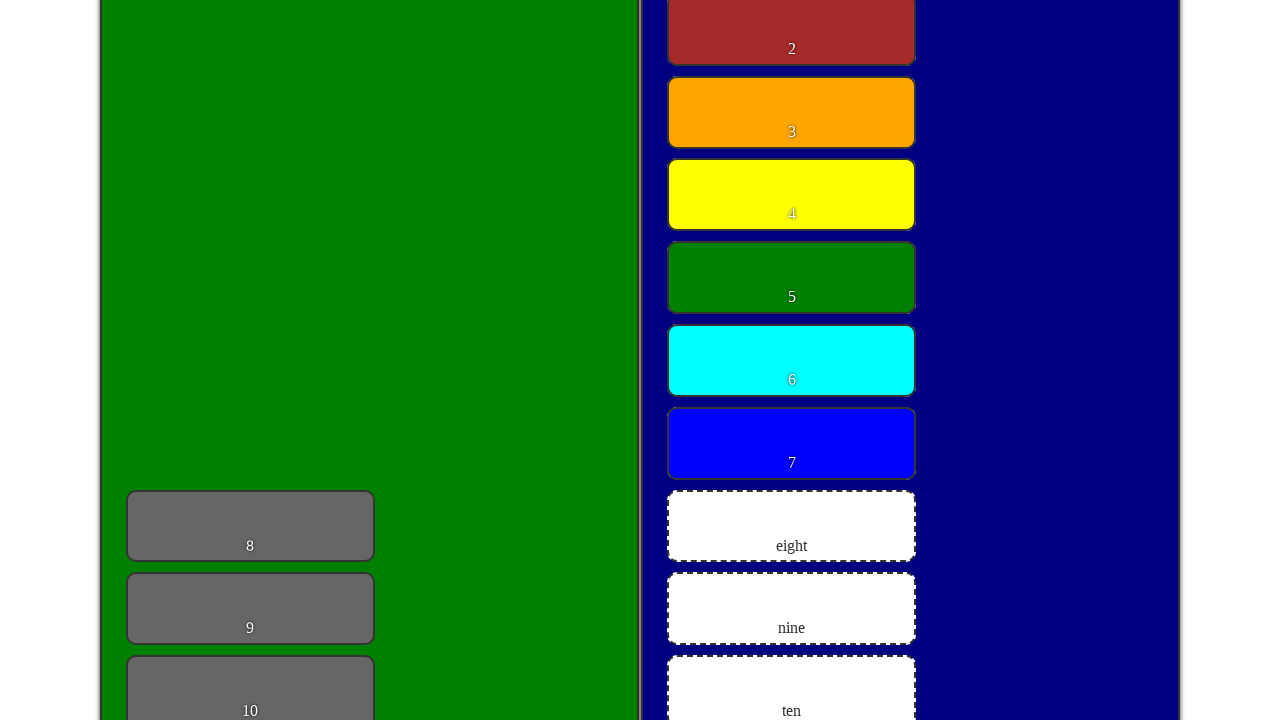

Located drop zone 8 element
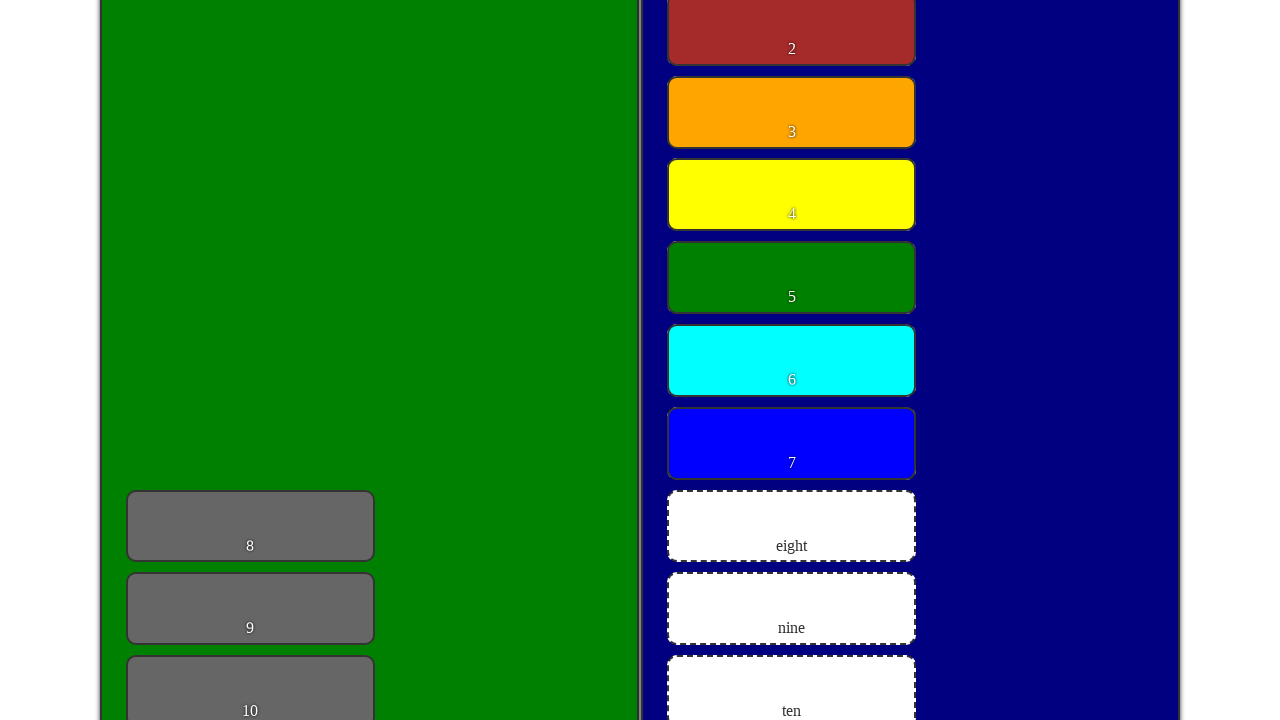

Dragged card 8 to drop zone 8 at (792, 526)
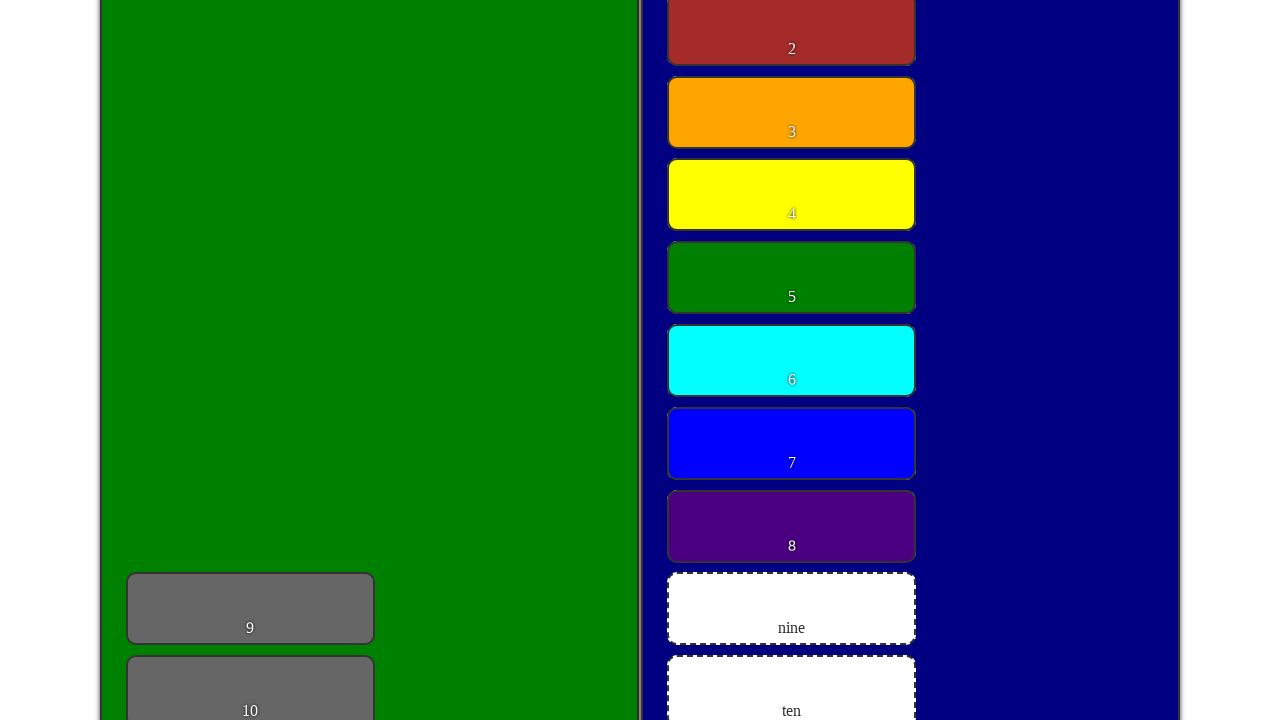

Located card 9 element
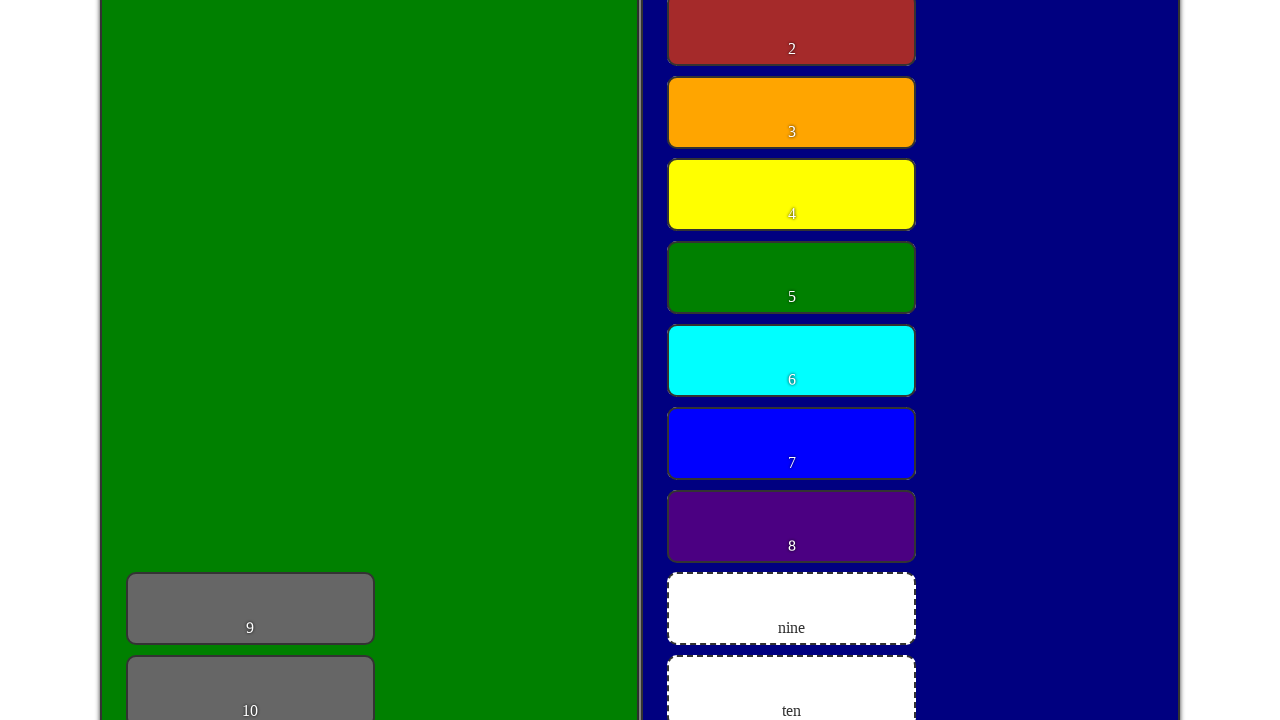

Located drop zone 9 element
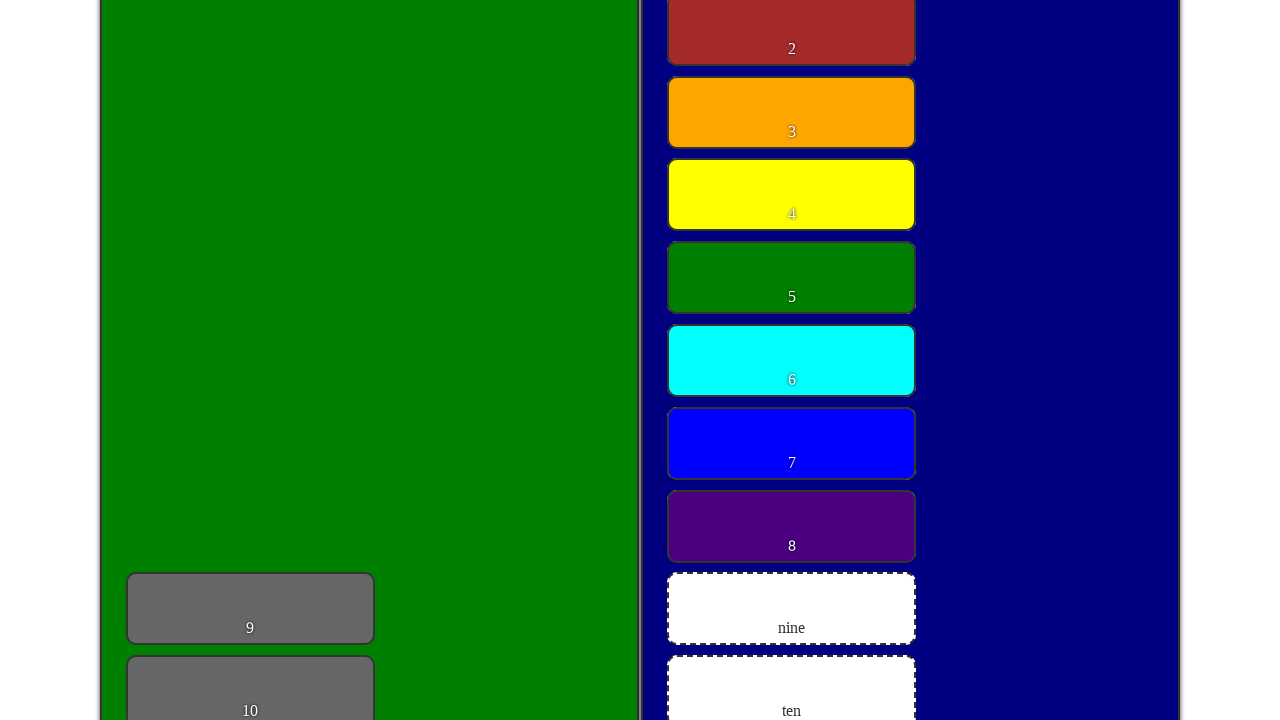

Dragged card 9 to drop zone 9 at (792, 609)
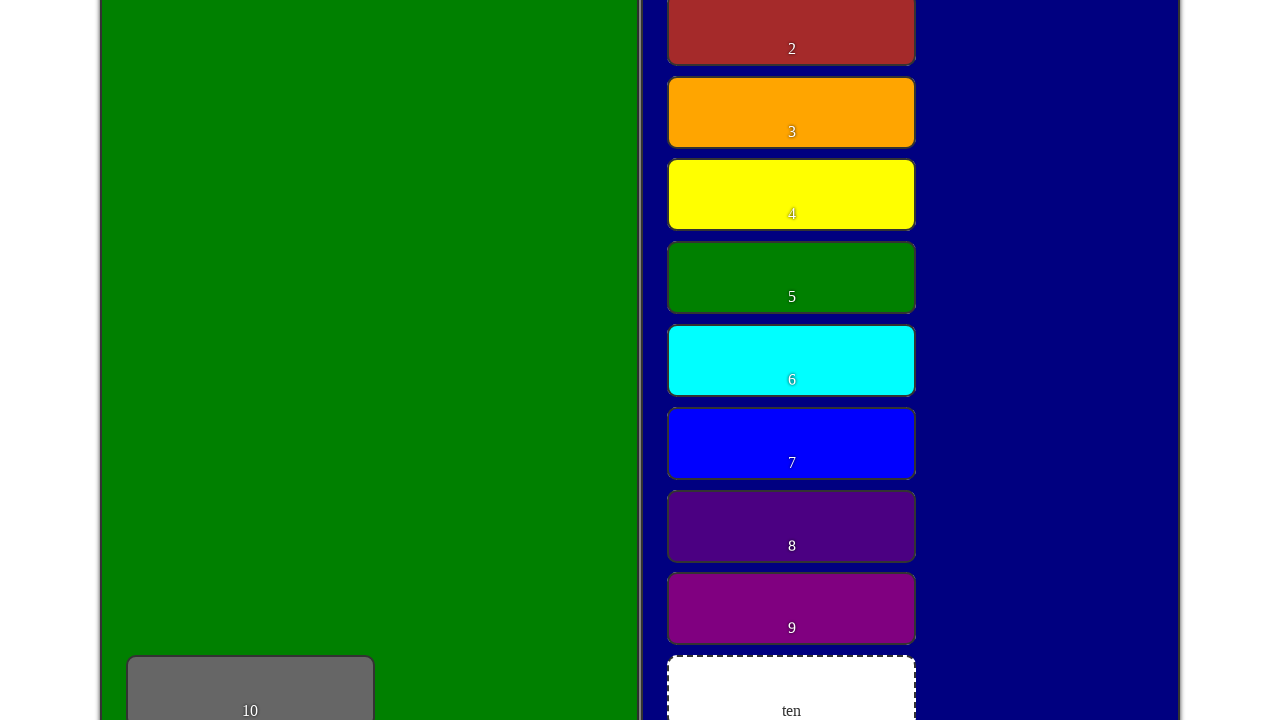

Located card 10 element
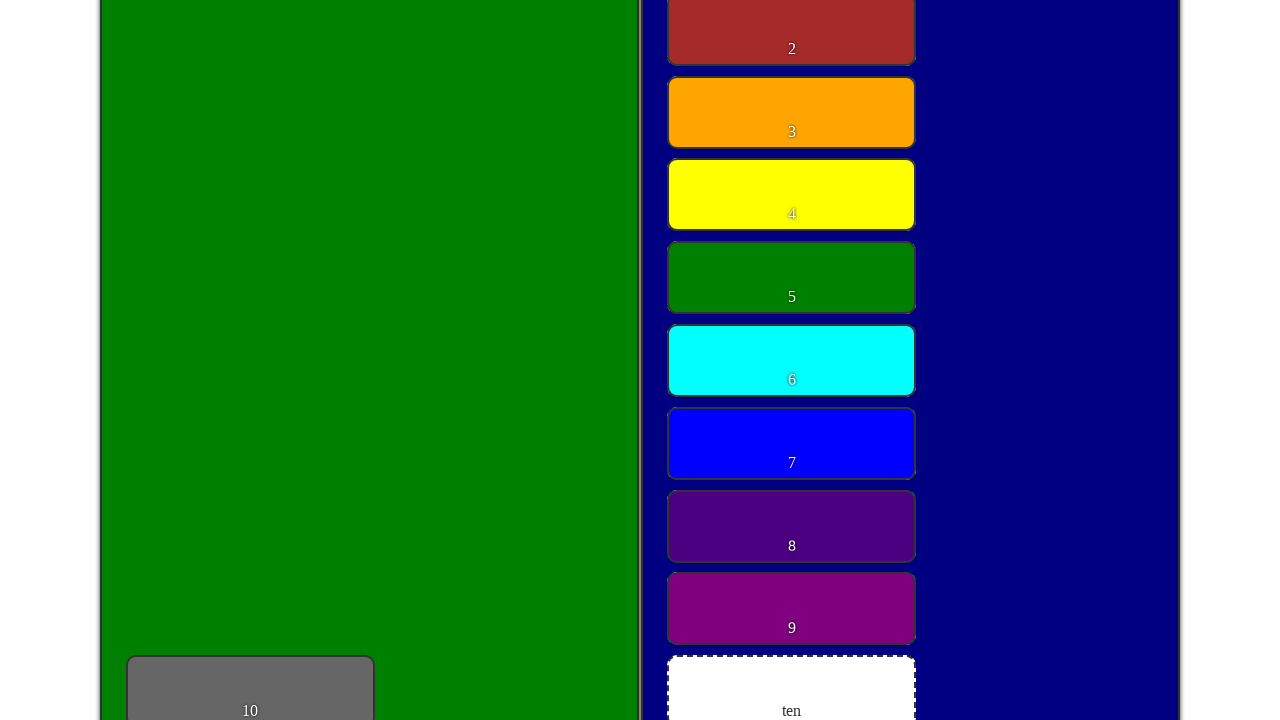

Located drop zone 10 element
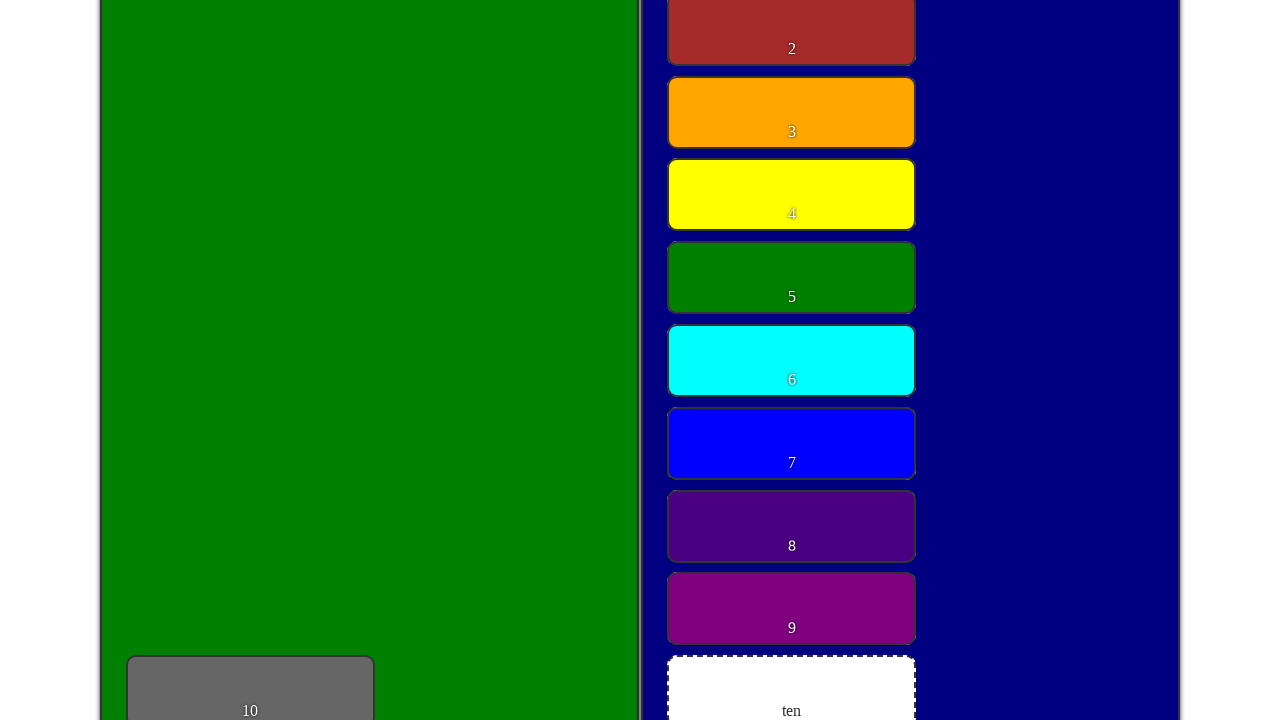

Dragged card 10 to drop zone 10 at (792, 684)
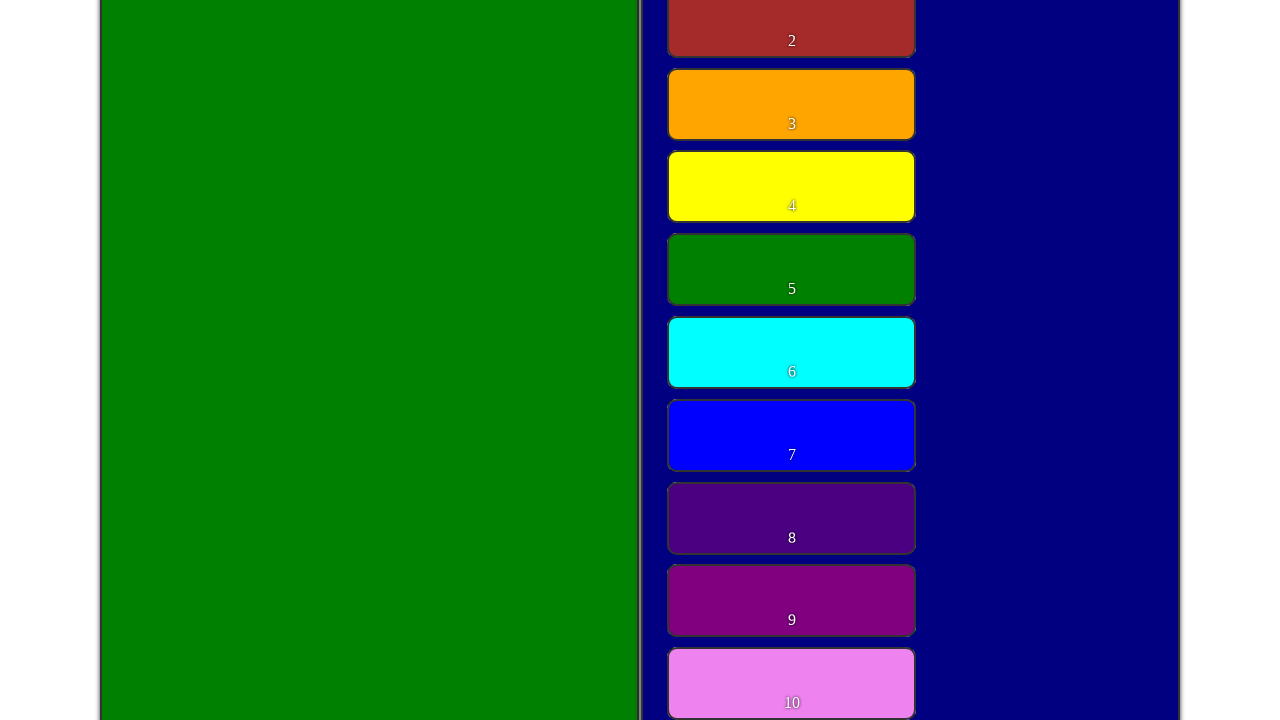

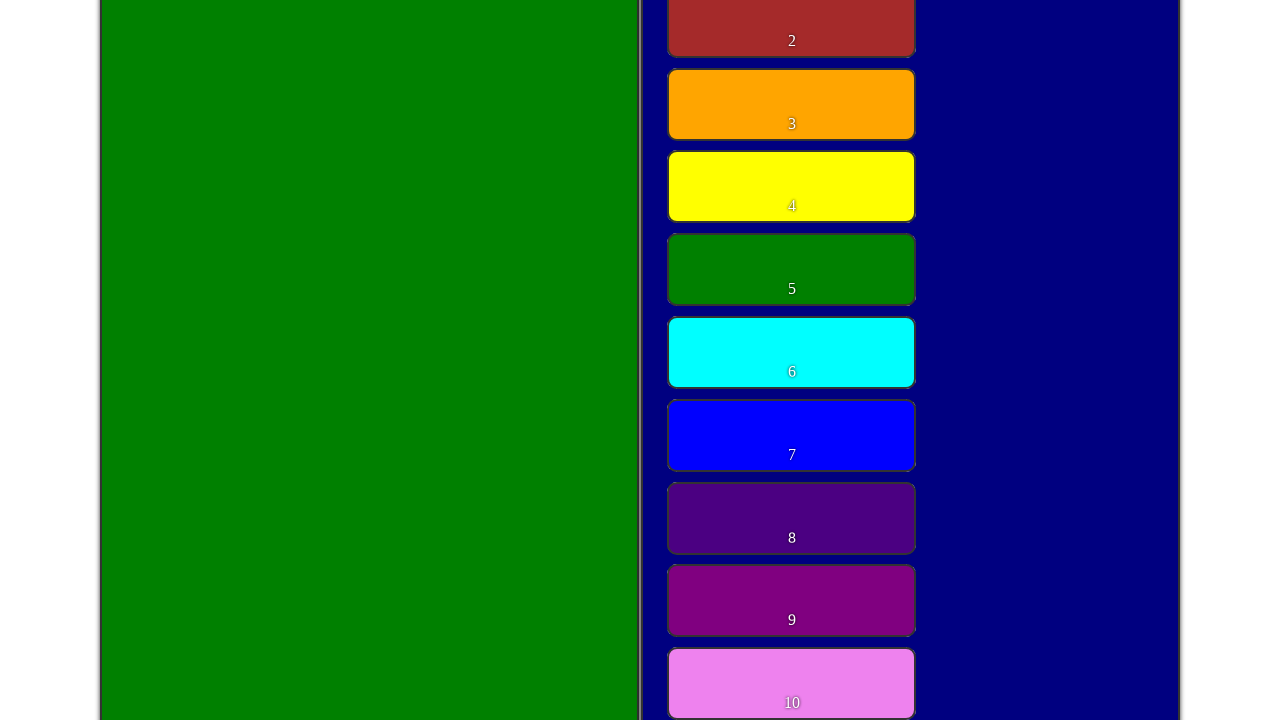